Tests handling of a JavaScript confirmation alert by clicking a button that triggers a confirm dialog and dismissing it

Starting URL: https://the-internet.herokuapp.com/javascript_alerts

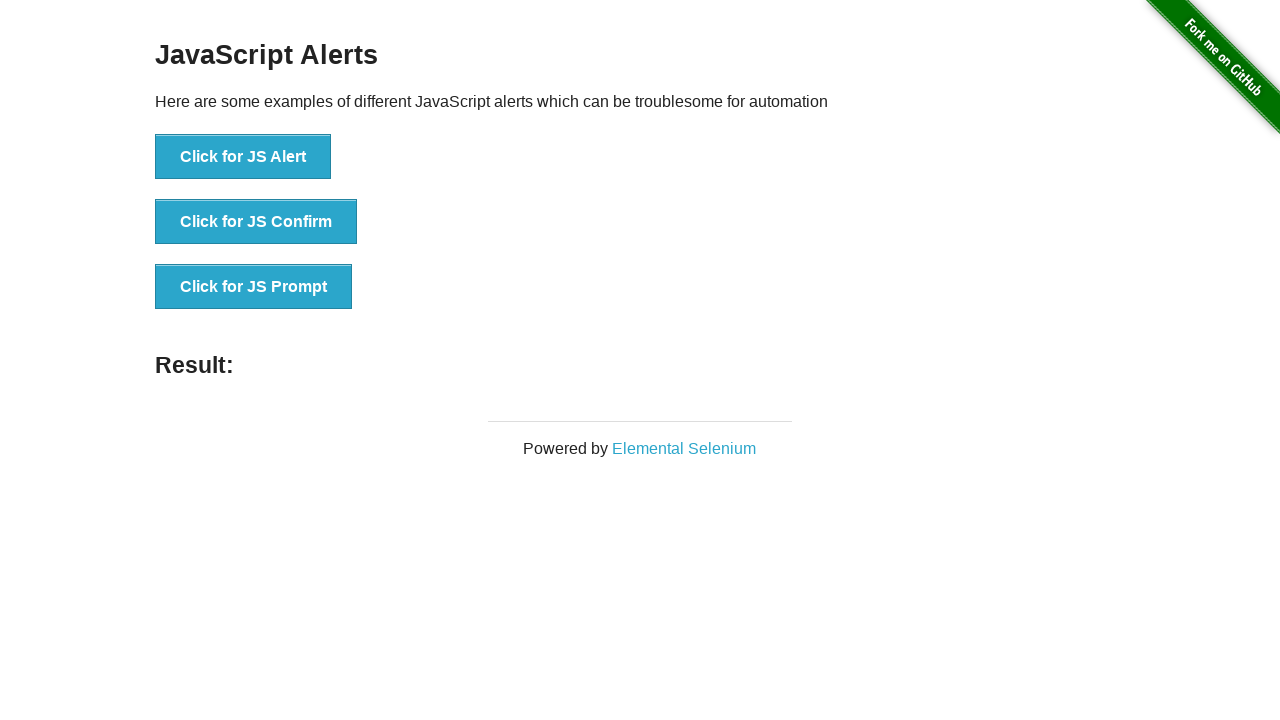

Clicked 'Click for JS Confirm' button to trigger confirmation alert at (256, 222) on xpath=//button[normalize-space()='Click for JS Confirm']
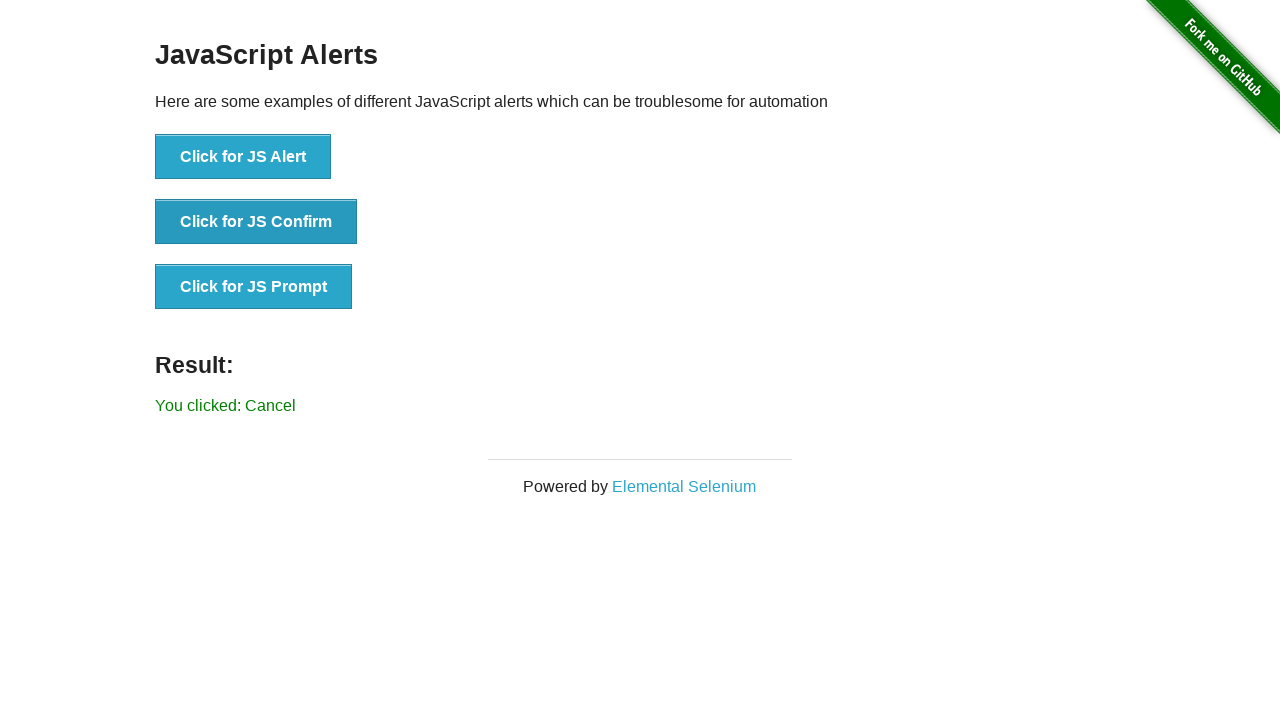

Set up dialog handler to dismiss alerts
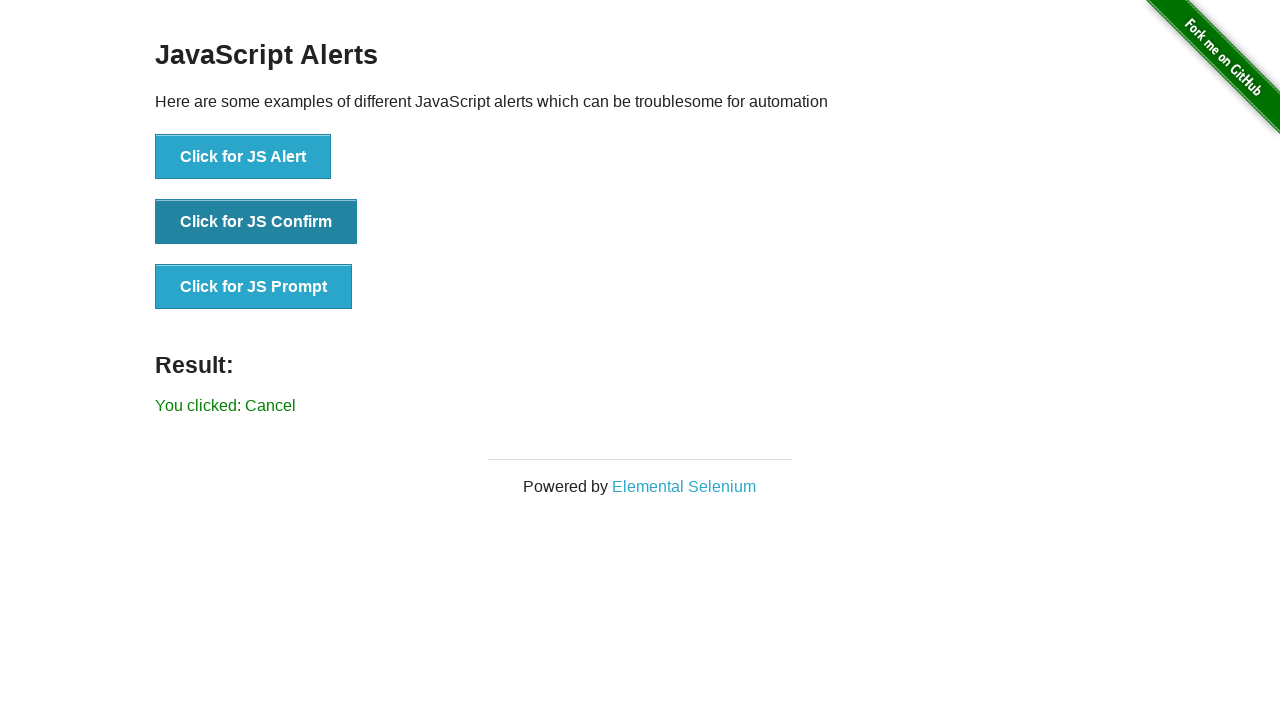

Clicked 'Click for JS Confirm' button again, confirmation alert was dismissed at (256, 222) on xpath=//button[normalize-space()='Click for JS Confirm']
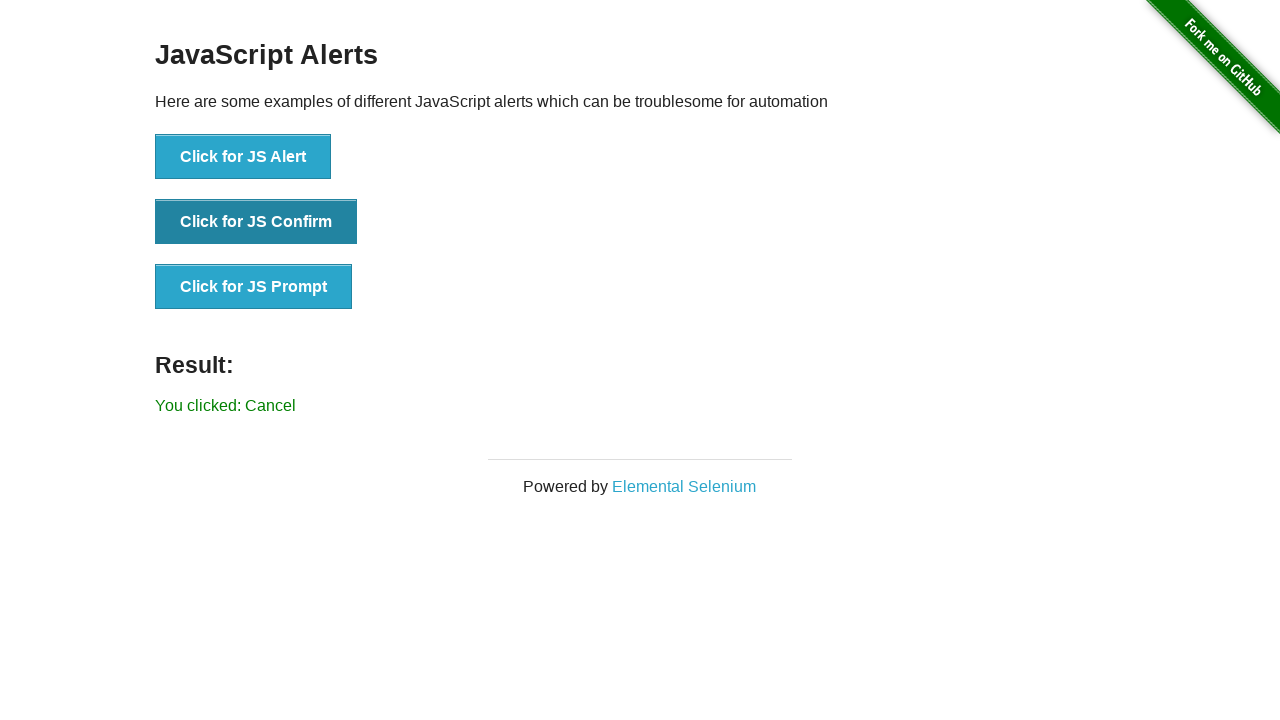

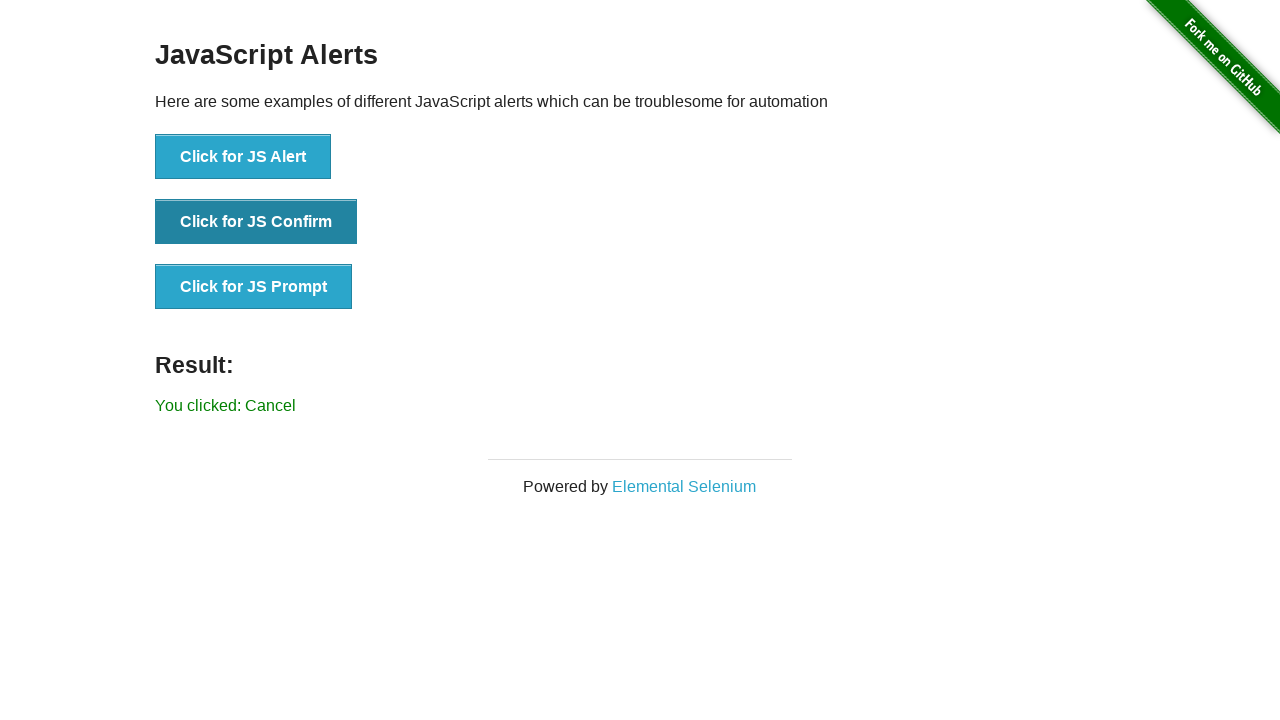